Tests various automation practice elements including radio buttons, country input, dropdown selection, checkboxes, window handling, and form input

Starting URL: https://rahulshettyacademy.com/AutomationPractice/

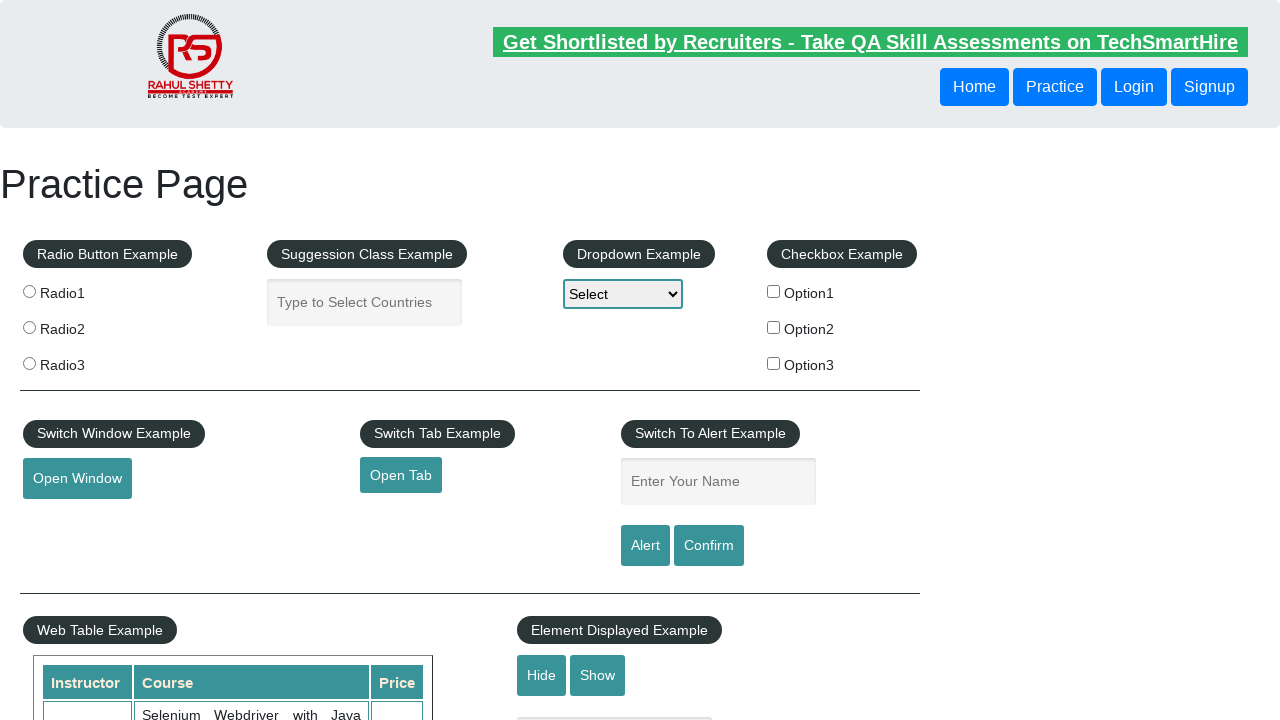

Clicked option1 checkbox at (774, 291) on input[value='option1']
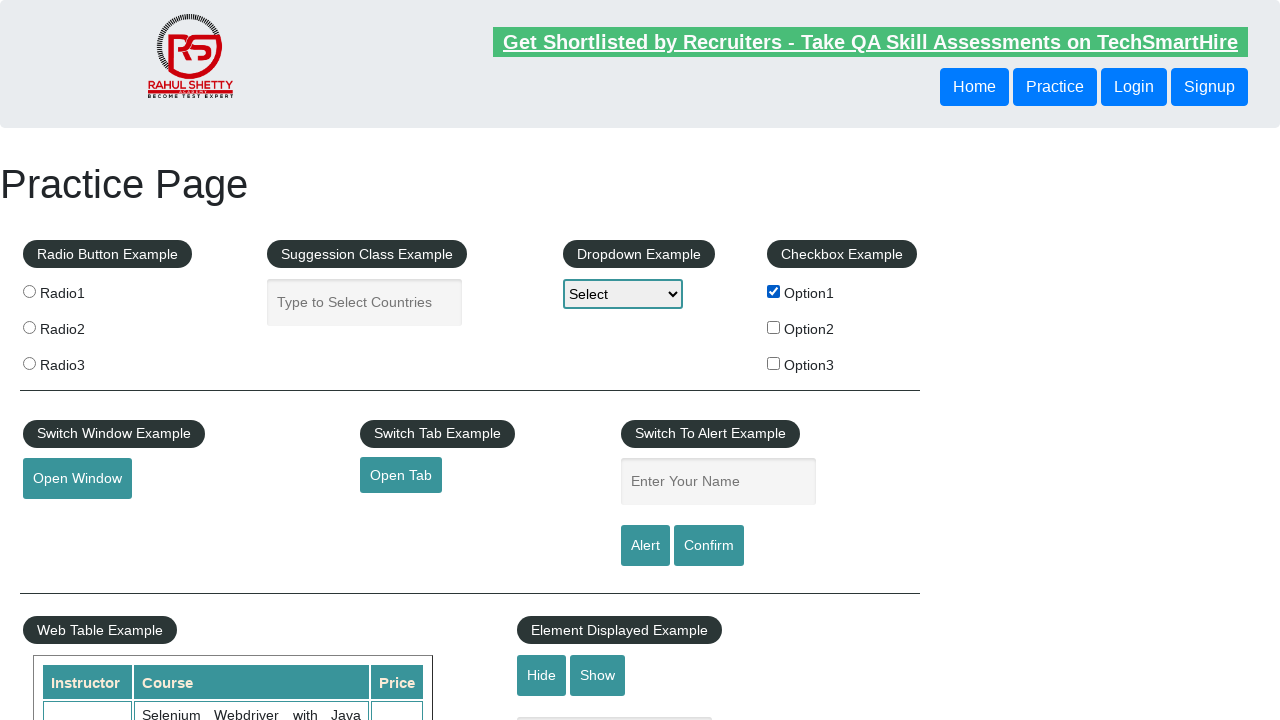

Filled country input with 'India' on #autocomplete
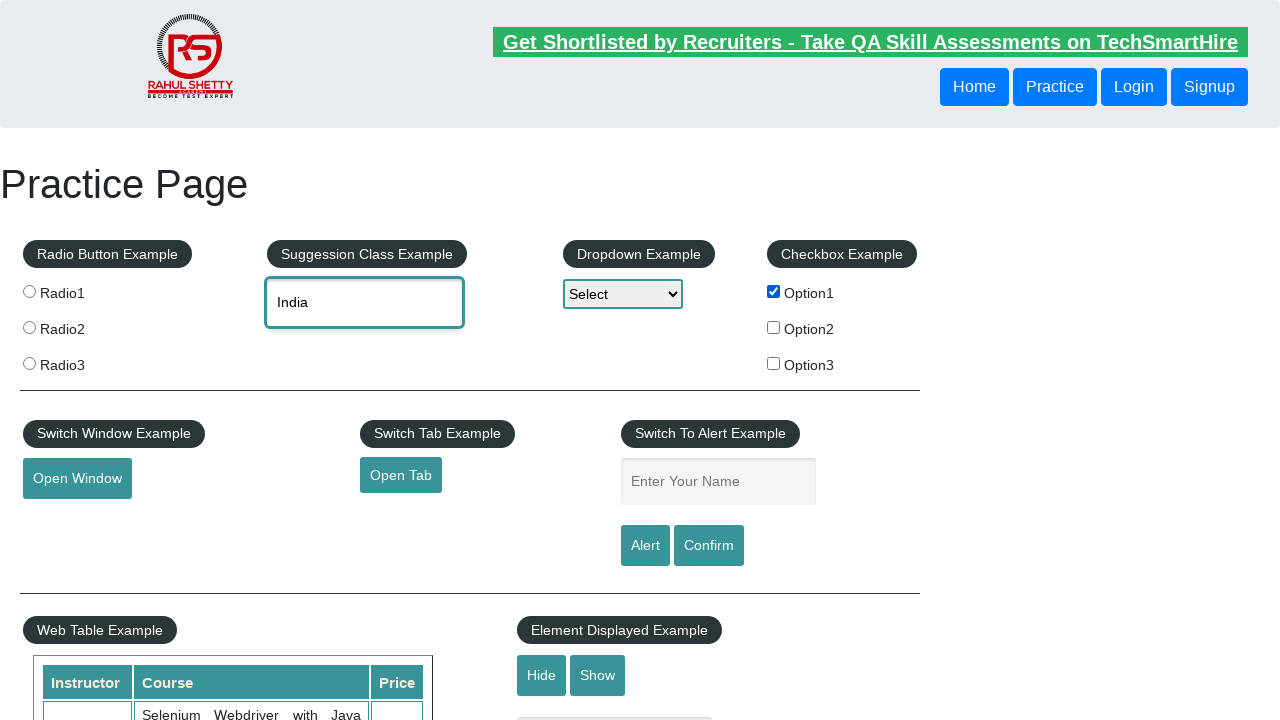

Selected Option3 from dropdown on #dropdown-class-example
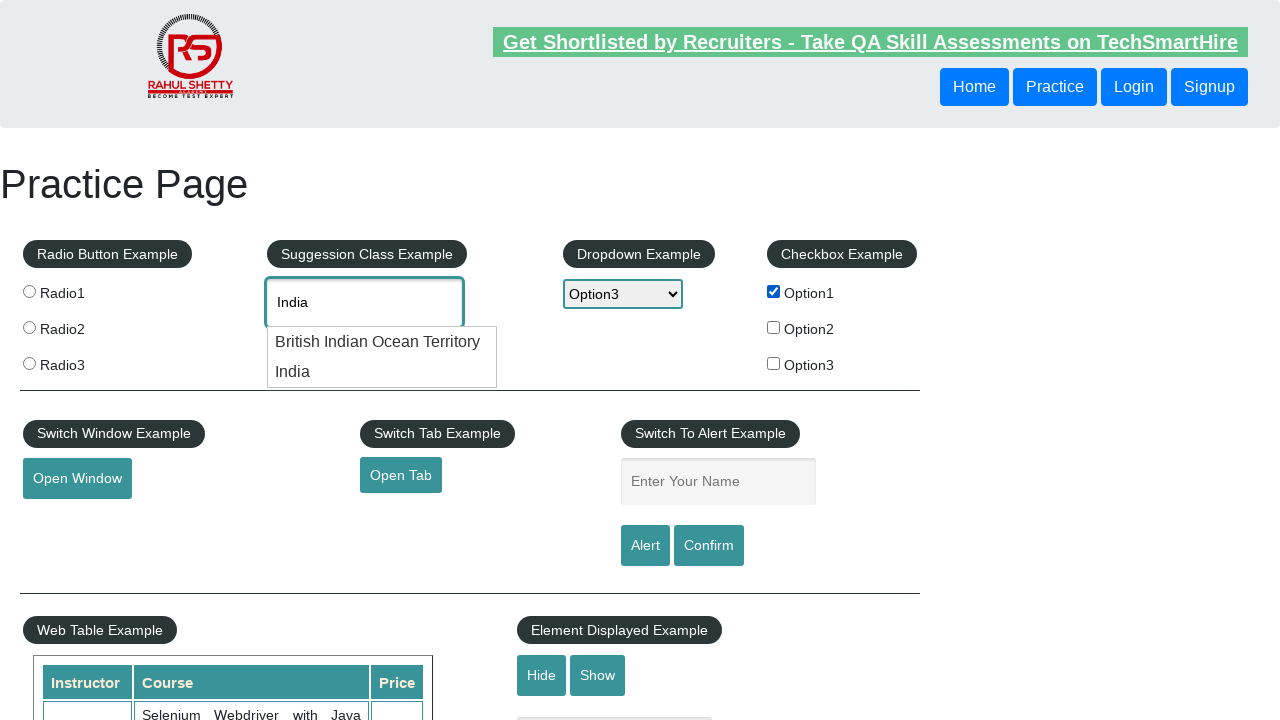

Clicked option1 checkbox at (774, 291) on input[value='option1']
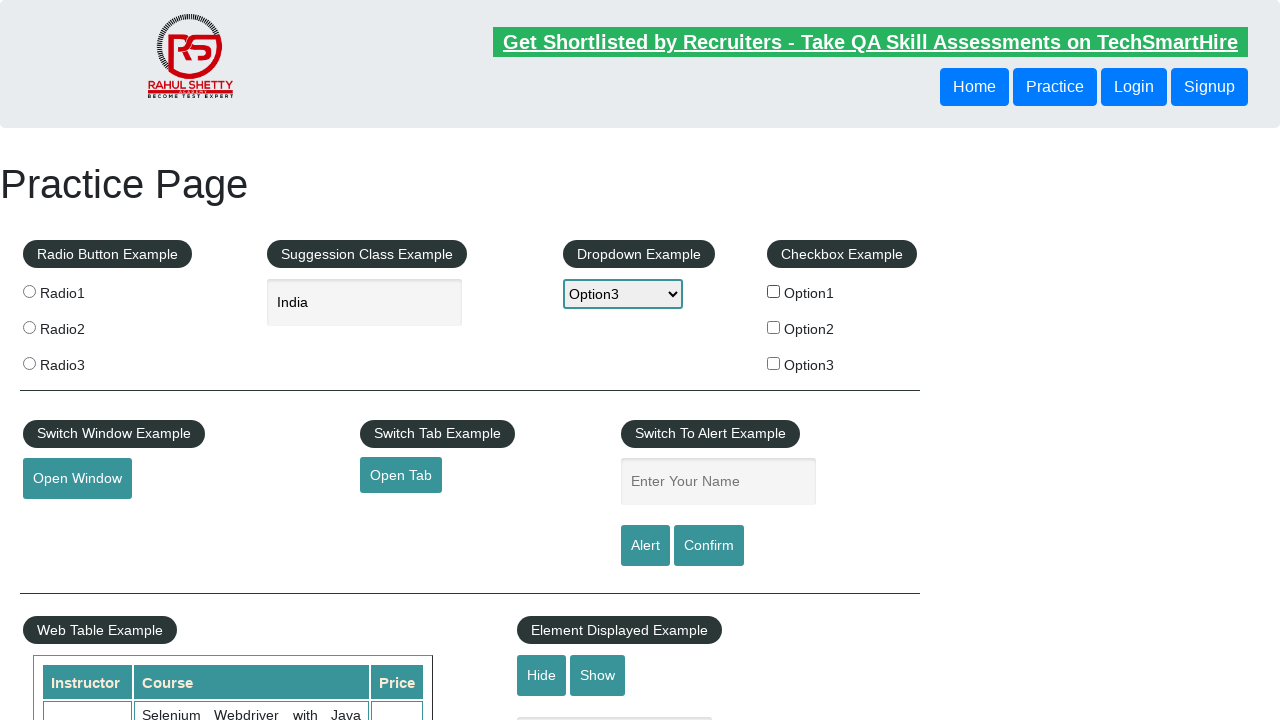

Clicked option2 checkbox at (774, 327) on input[value='option2']
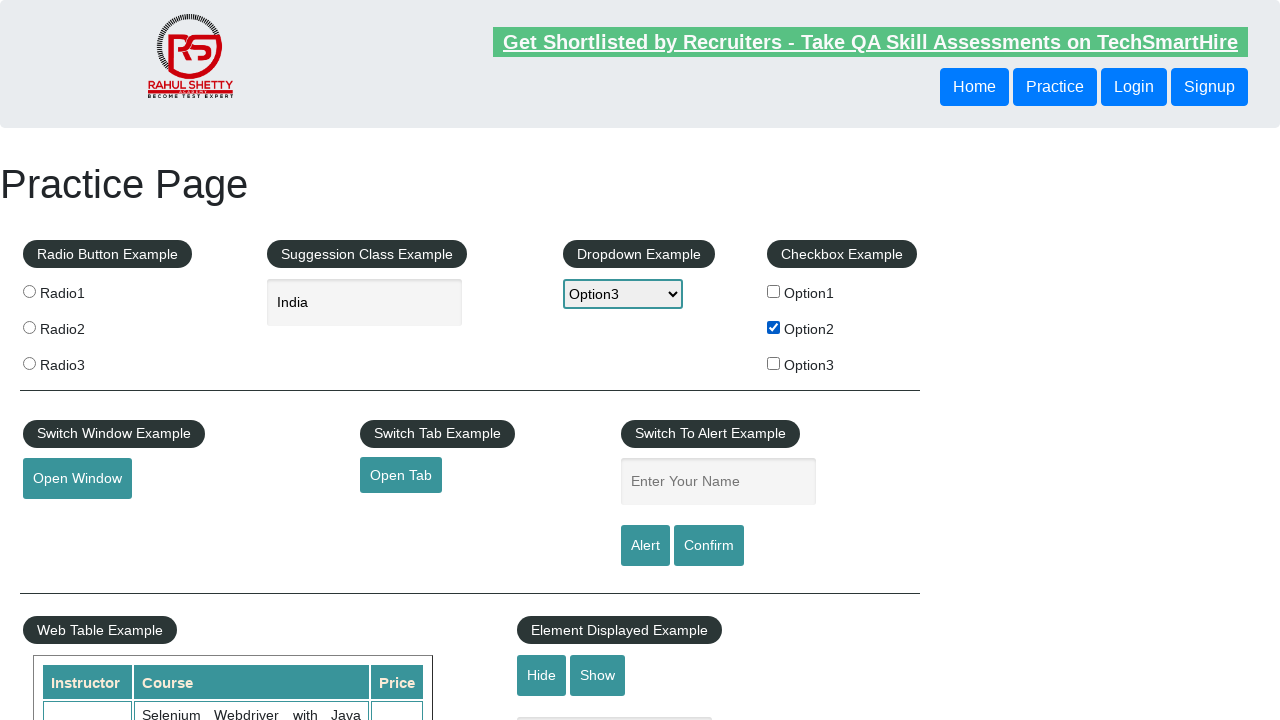

Clicked option3 checkbox at (774, 363) on input[value='option3']
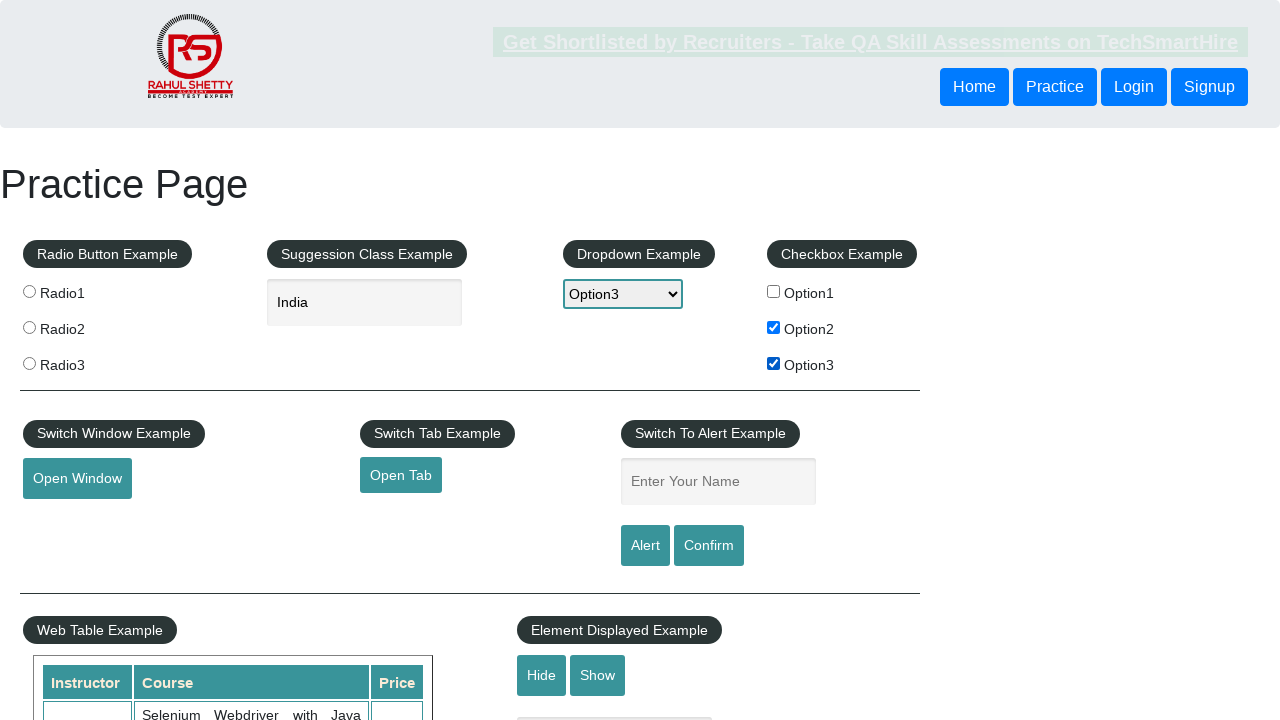

Clicked open window button at (77, 479) on #openwindow
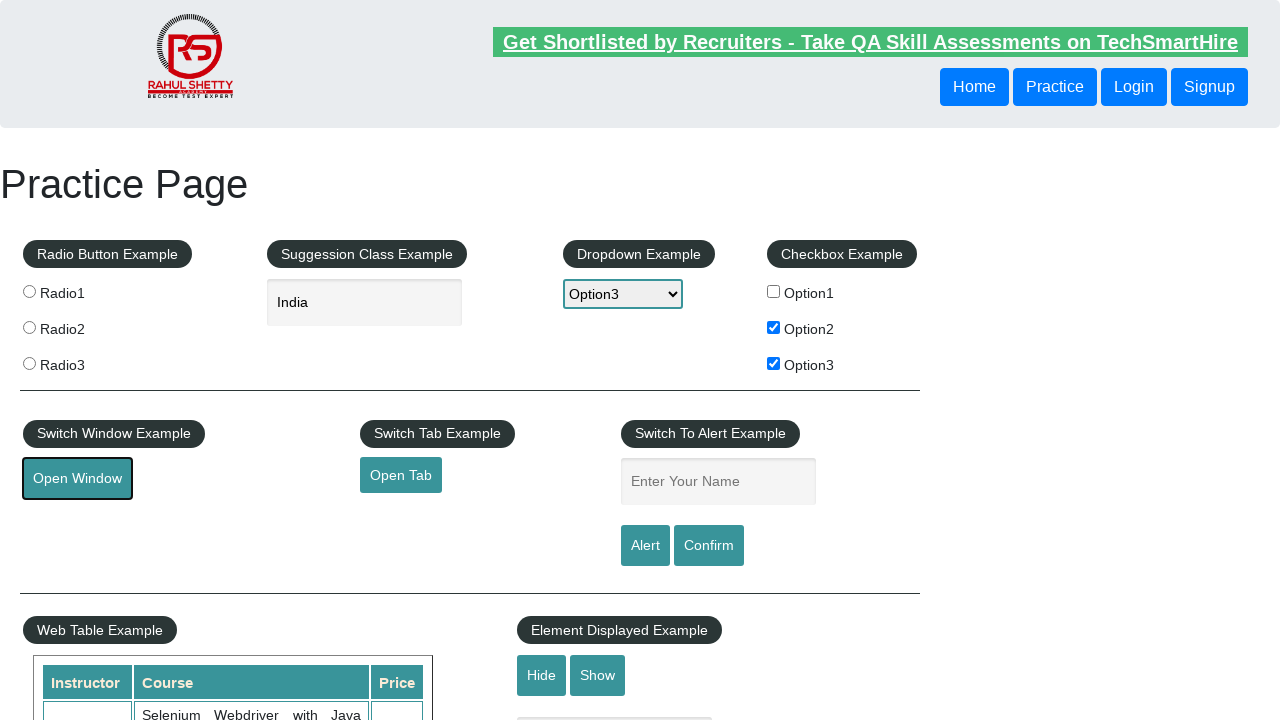

Brought main page to front
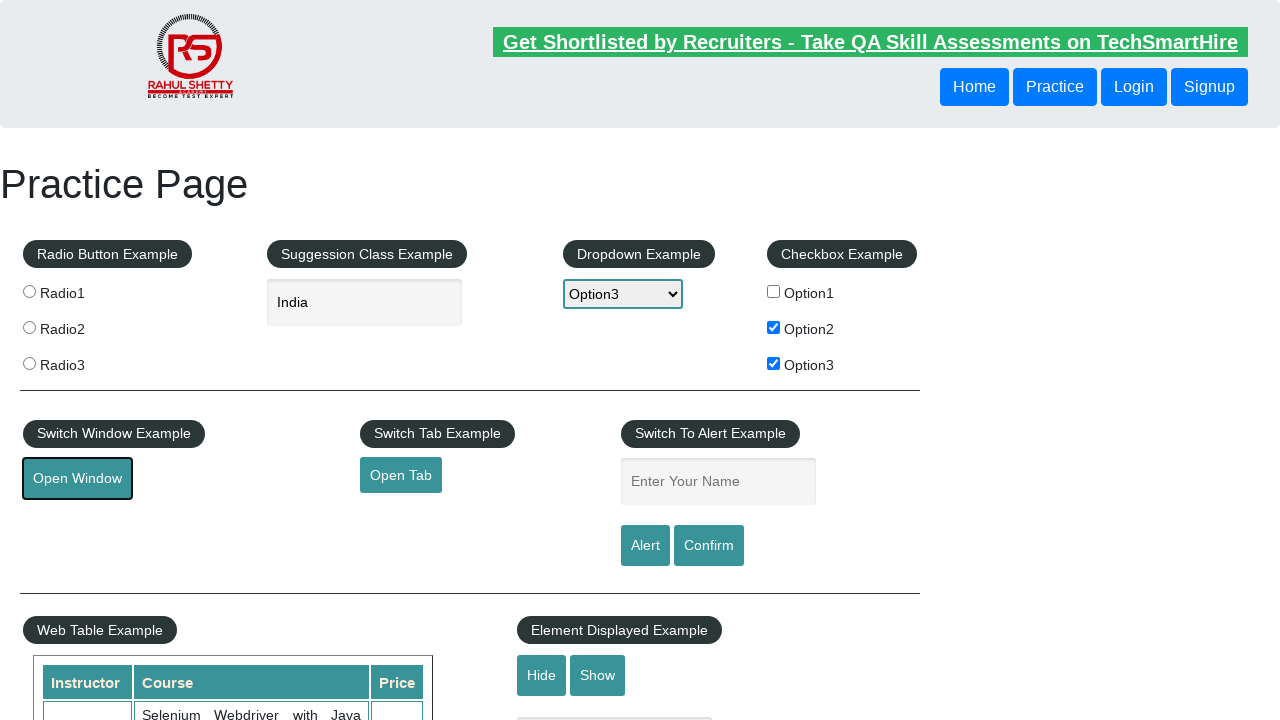

Clicked open tab button at (401, 475) on #opentab
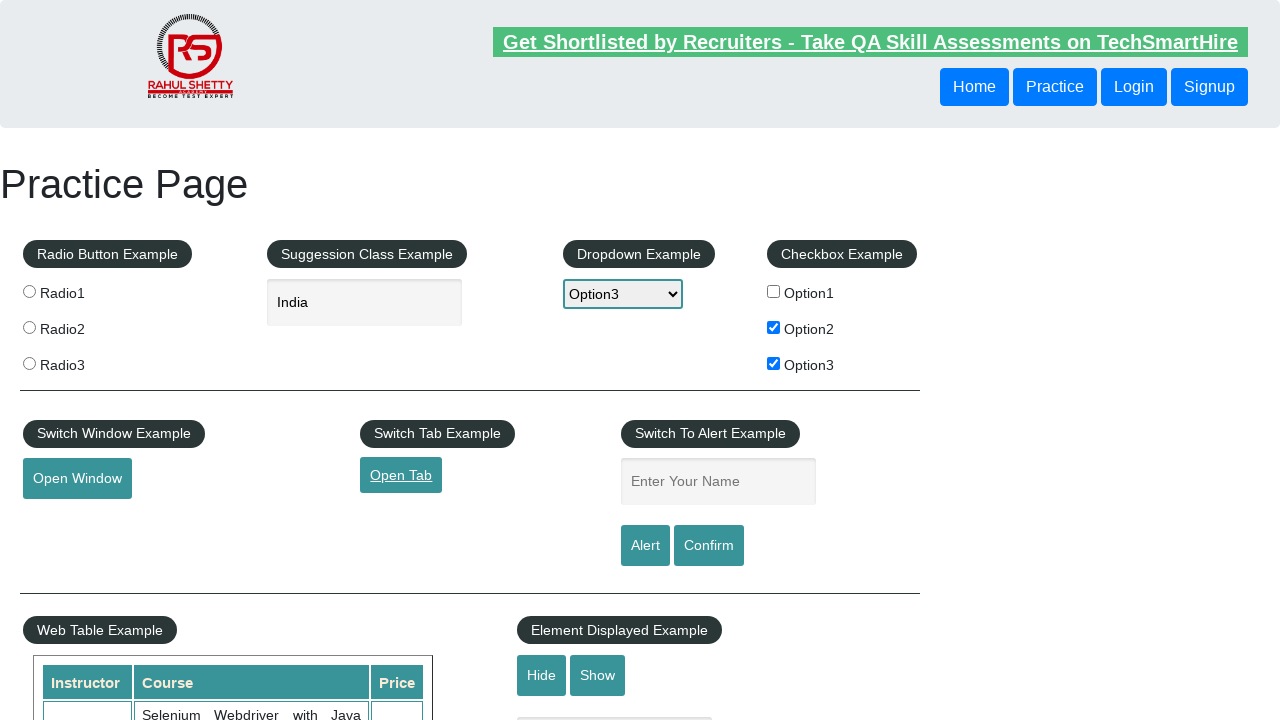

Filled name input with 'raj' on #name
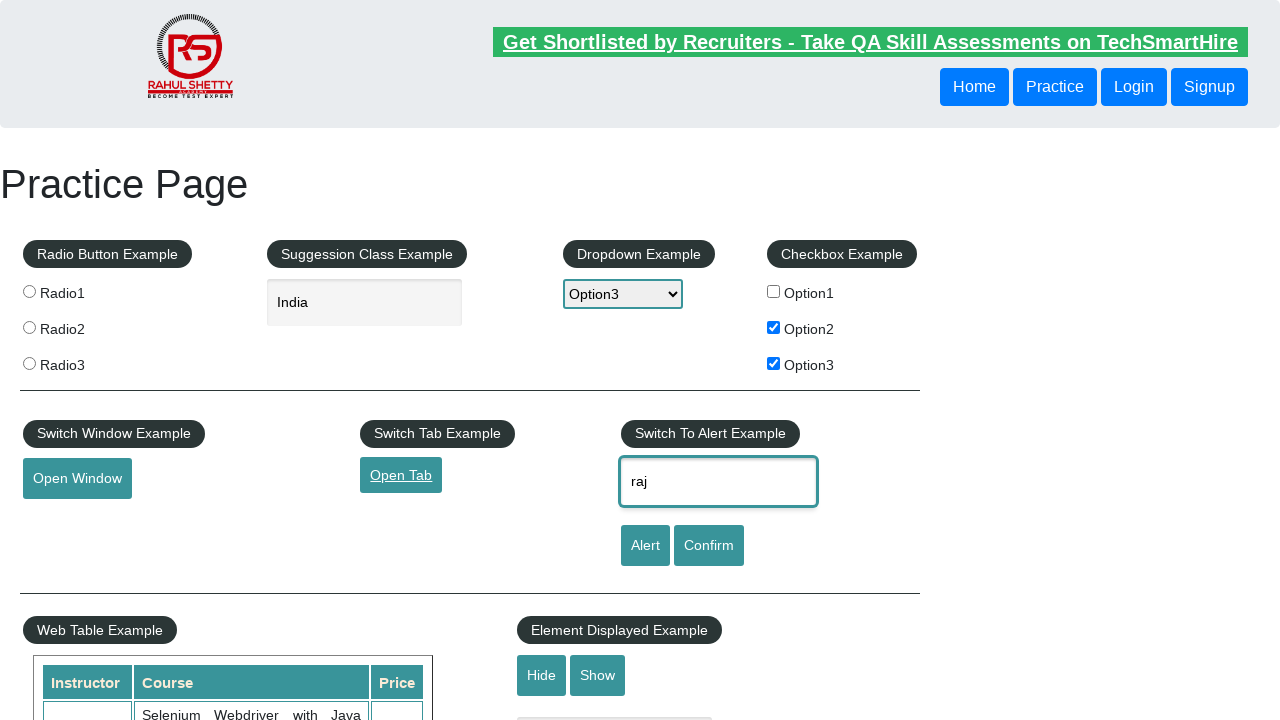

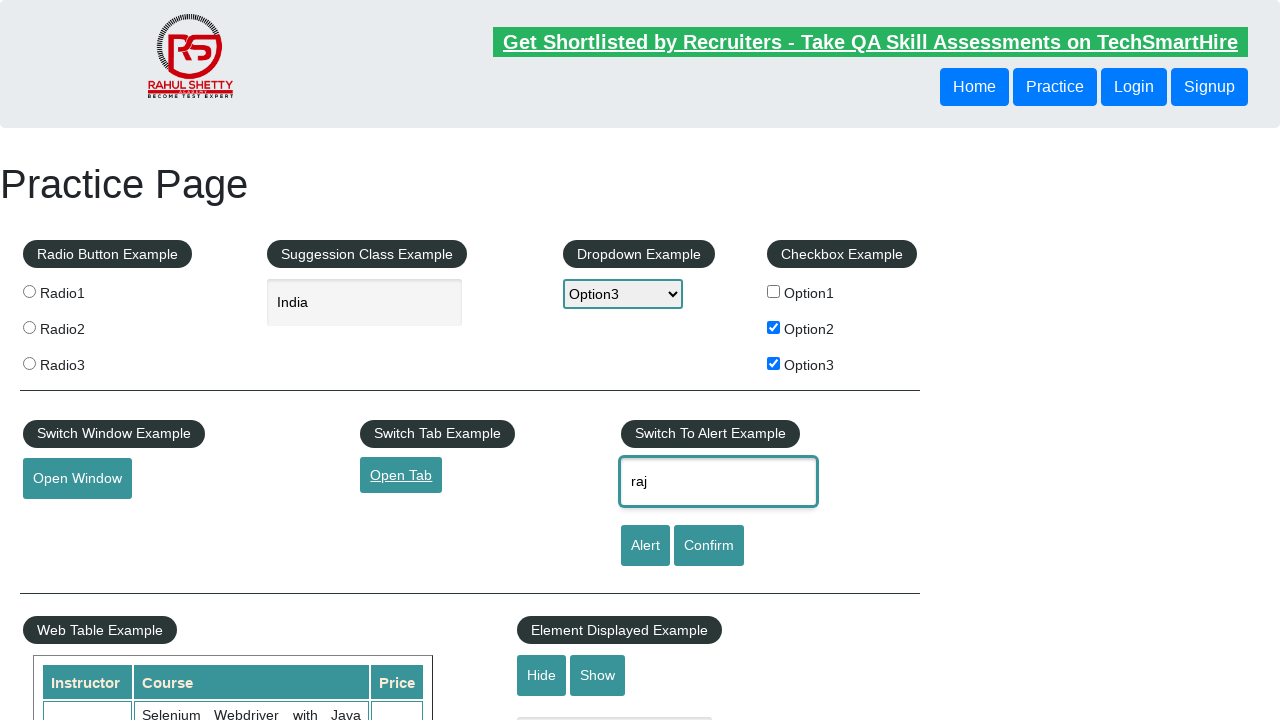